Tests the search functionality on a grocery shopping page by entering a product shortname and verifying the product appears in search results

Starting URL: https://rahulshettyacademy.com/seleniumPractise/#/

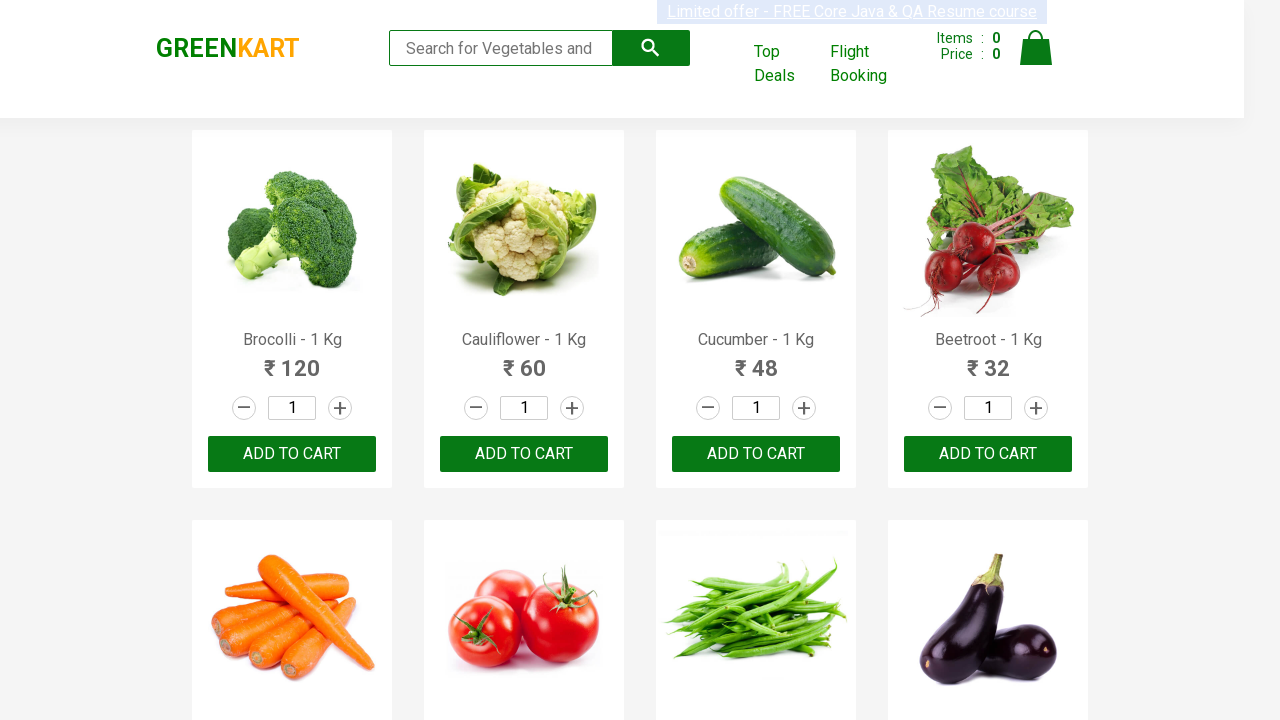

Entered 'Tom' in search field on input[type='search']
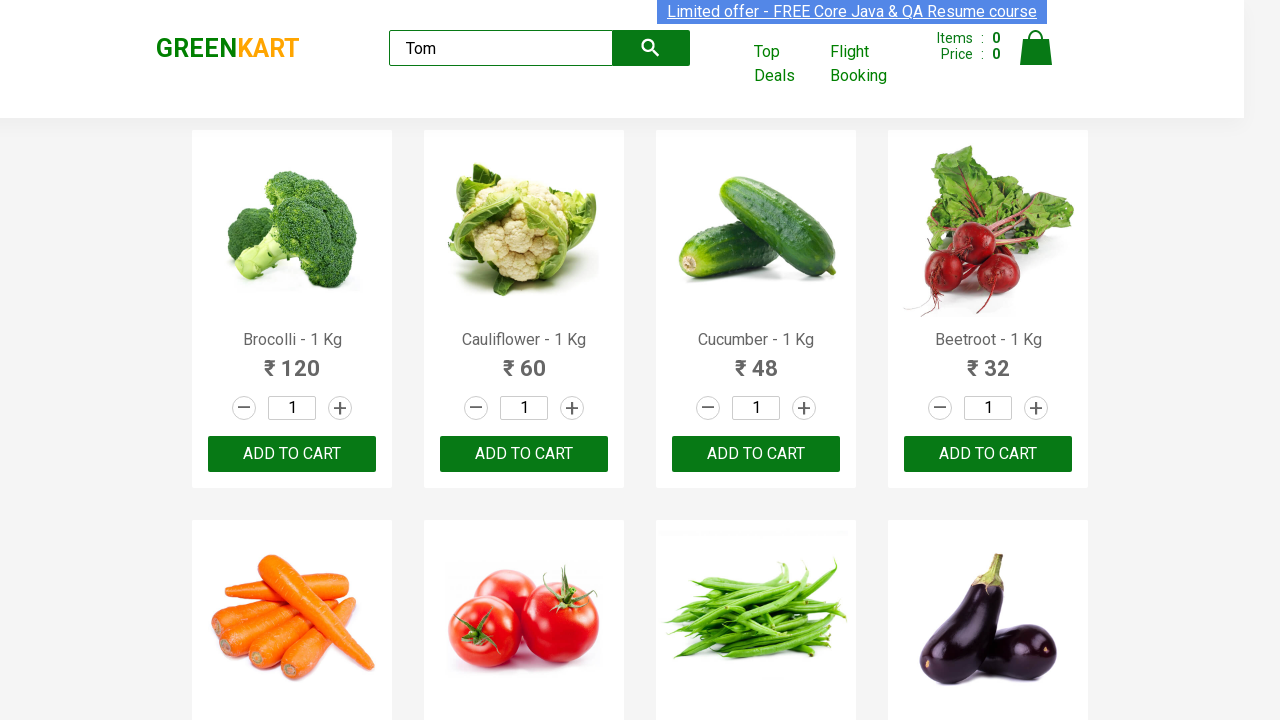

Waited for search results to load and verified 'Tomato - 1 Kg' product appears
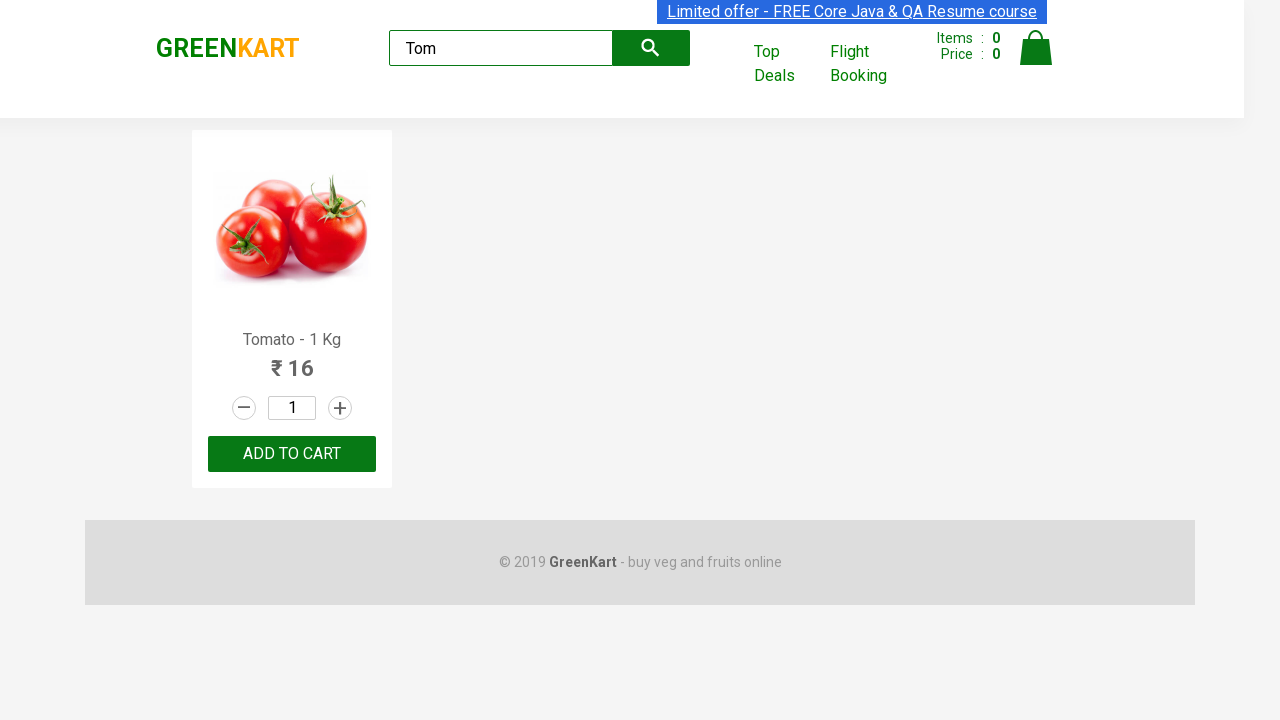

Retrieved product element and text content
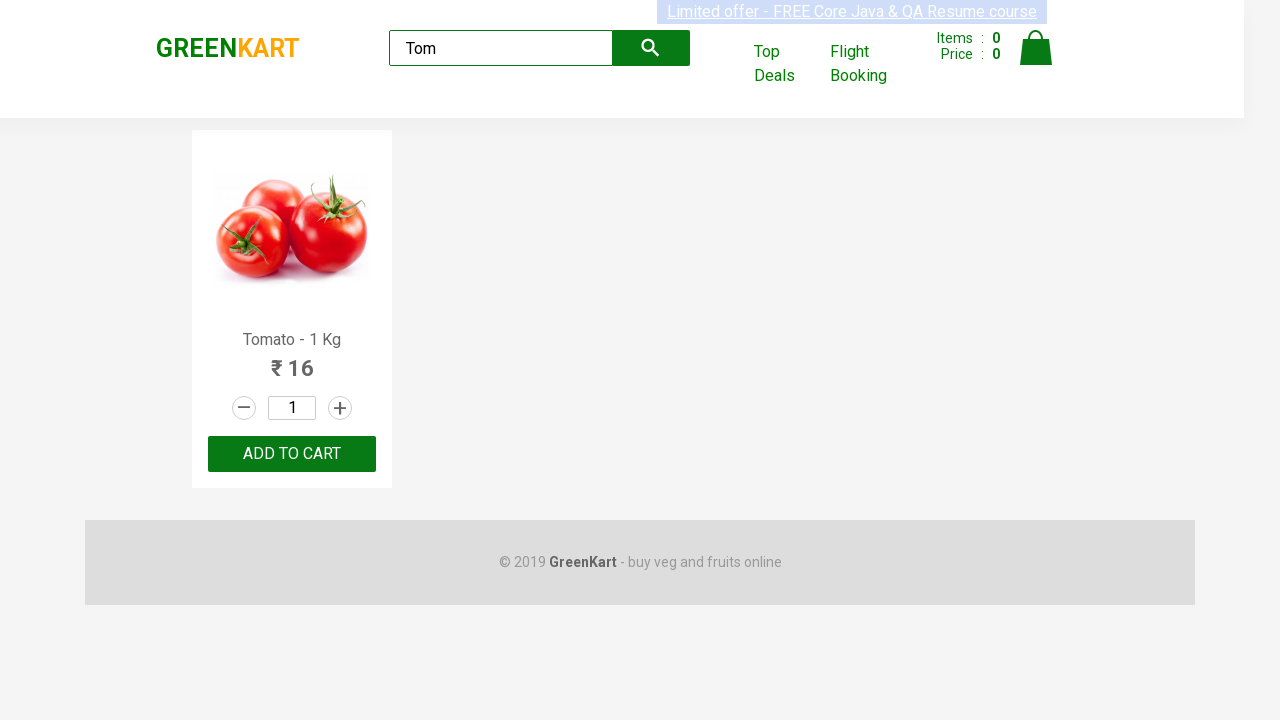

Extracted product name: 'Tomato' from search results
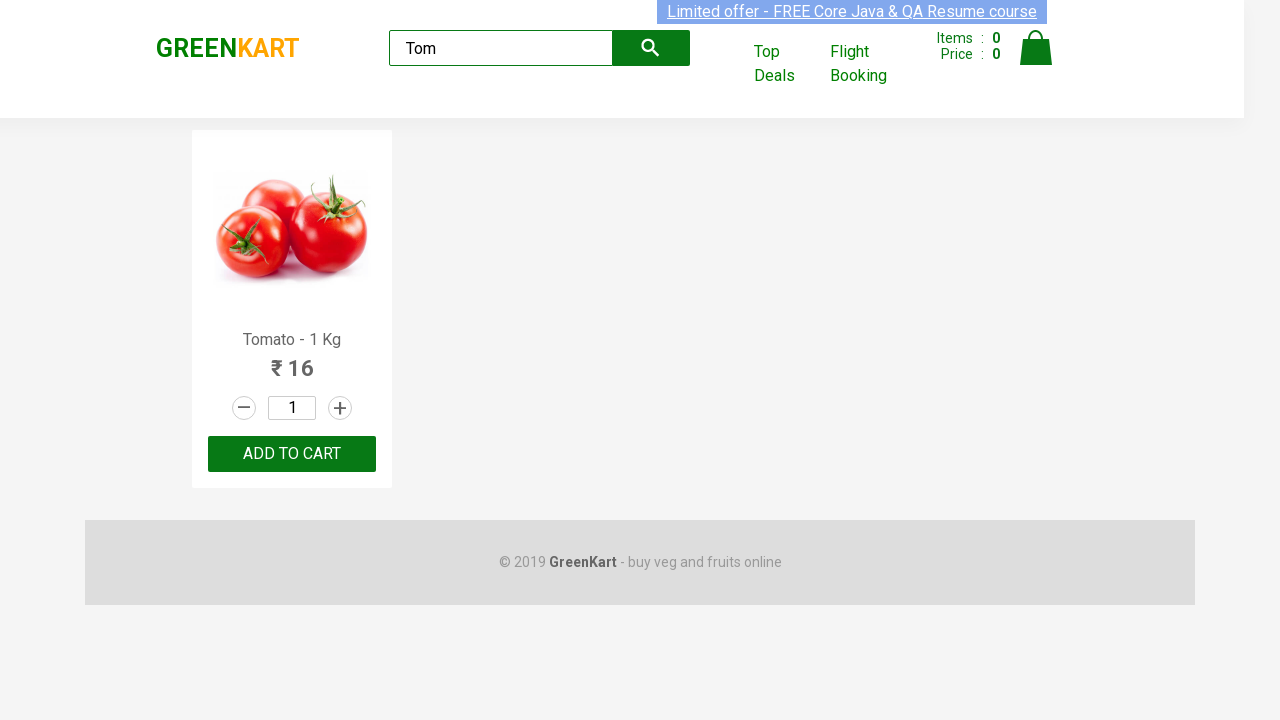

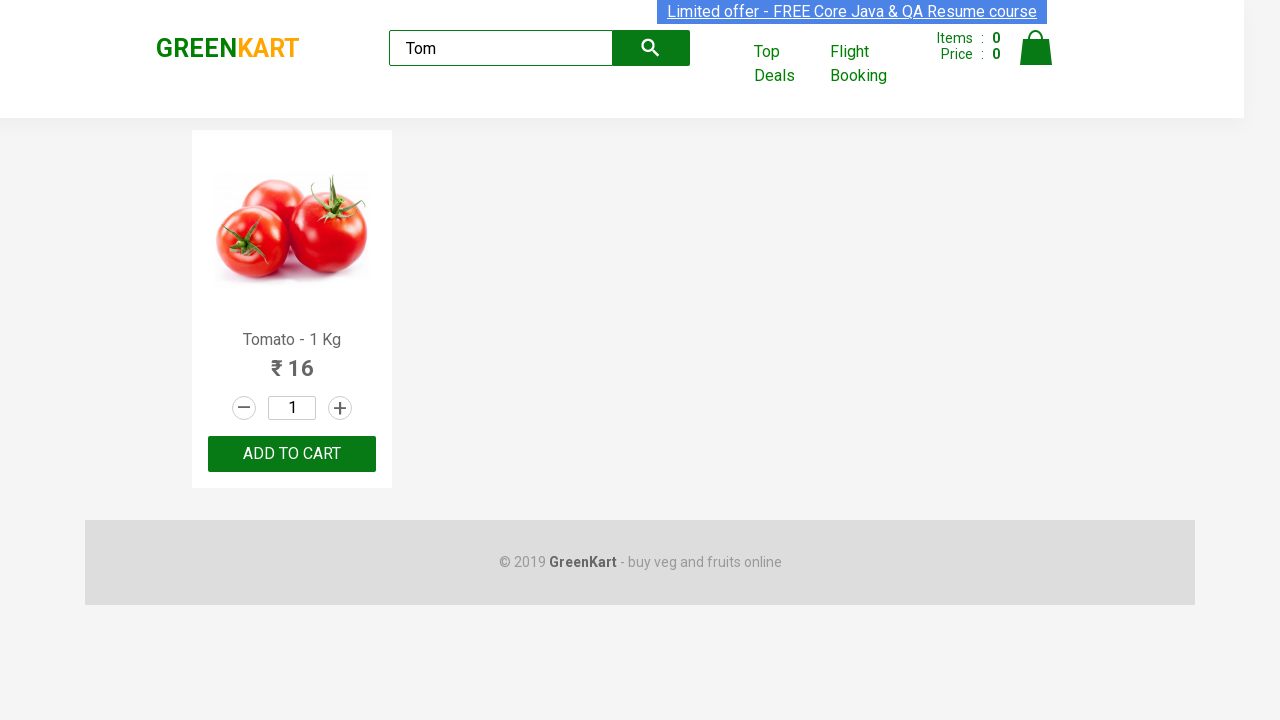